Tests AJAX functionality by clicking a button that triggers an asynchronous request and waiting for the success message to appear

Starting URL: http://uitestingplayground.com/ajax

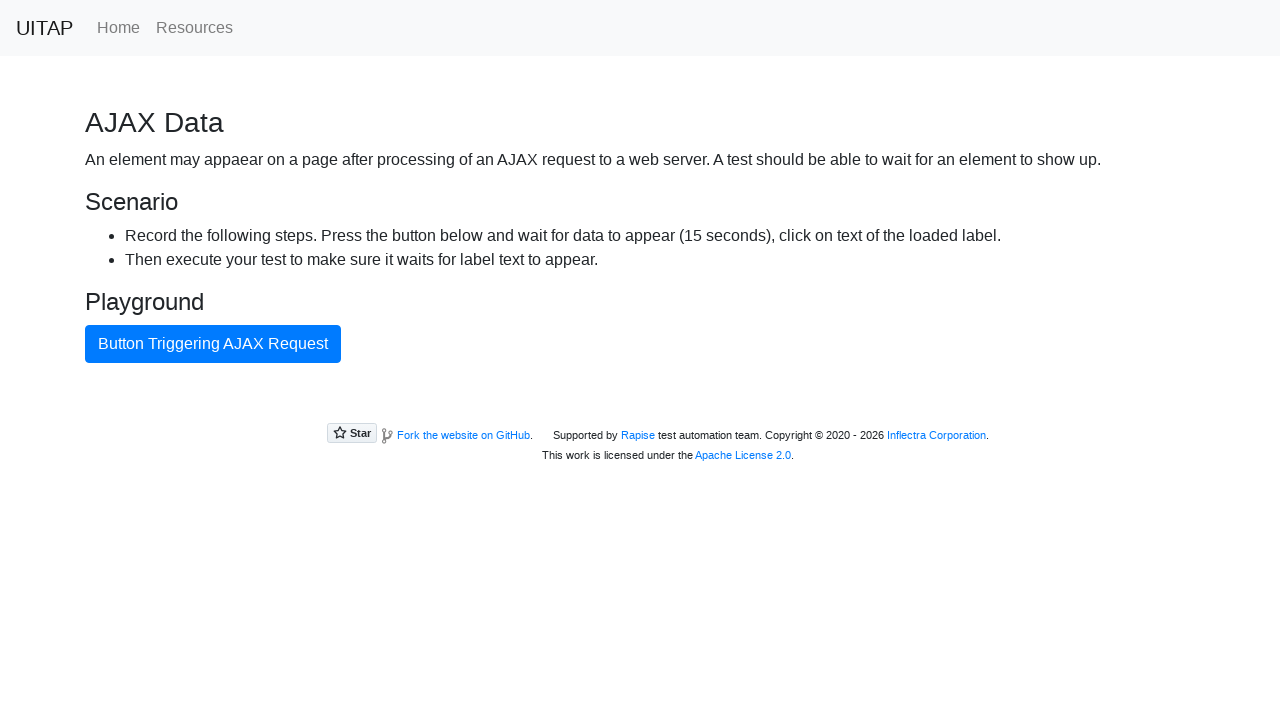

Clicked the AJAX button to trigger asynchronous request at (213, 344) on #ajaxButton
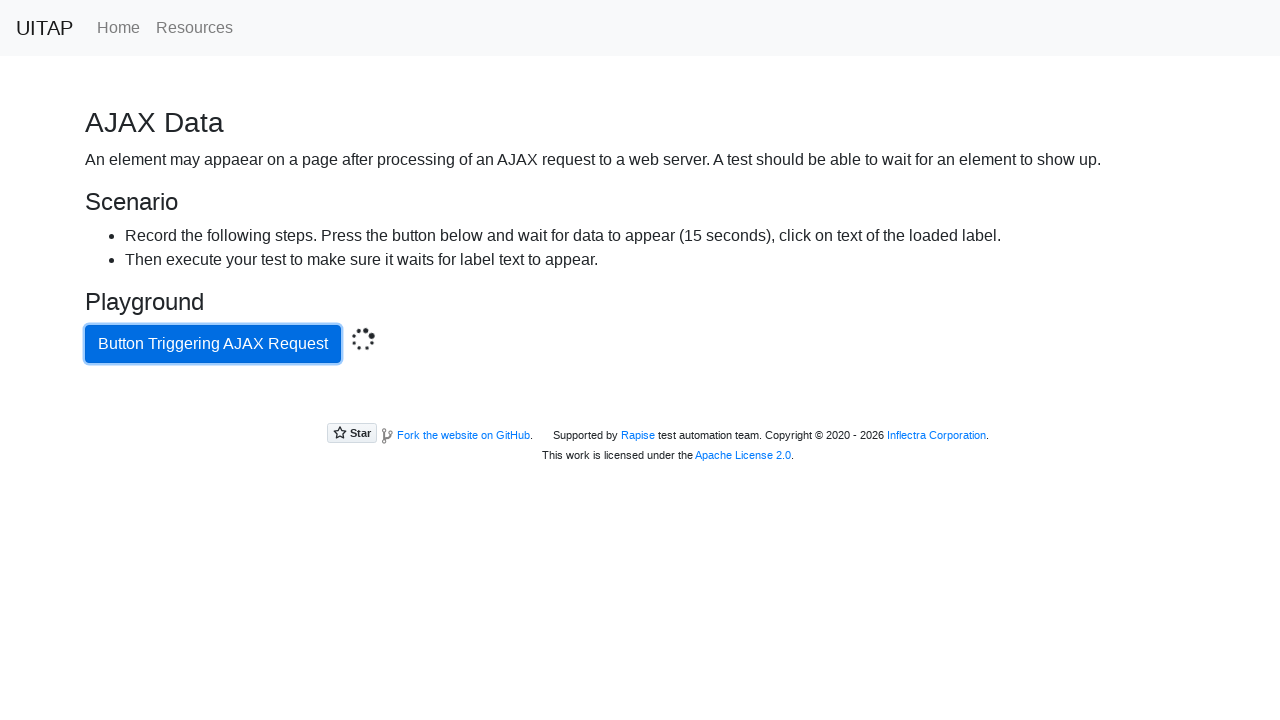

Waited for success message to appear from AJAX response
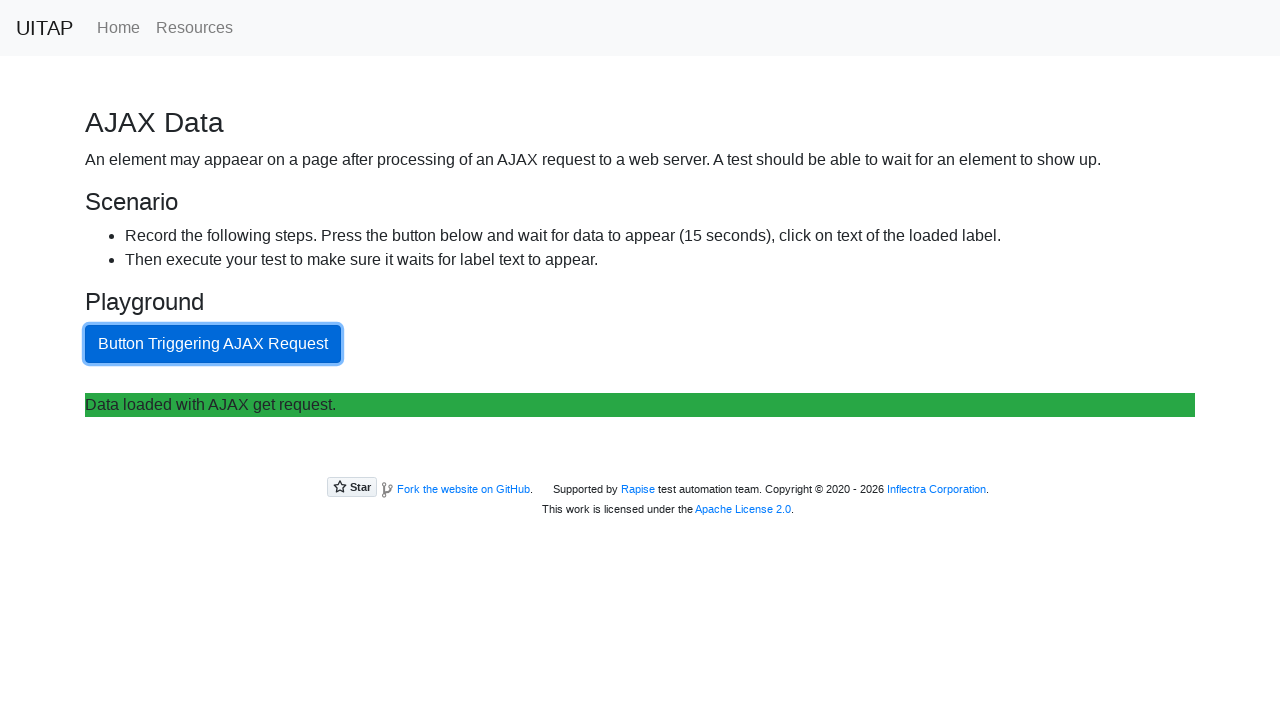

Retrieved success message text content
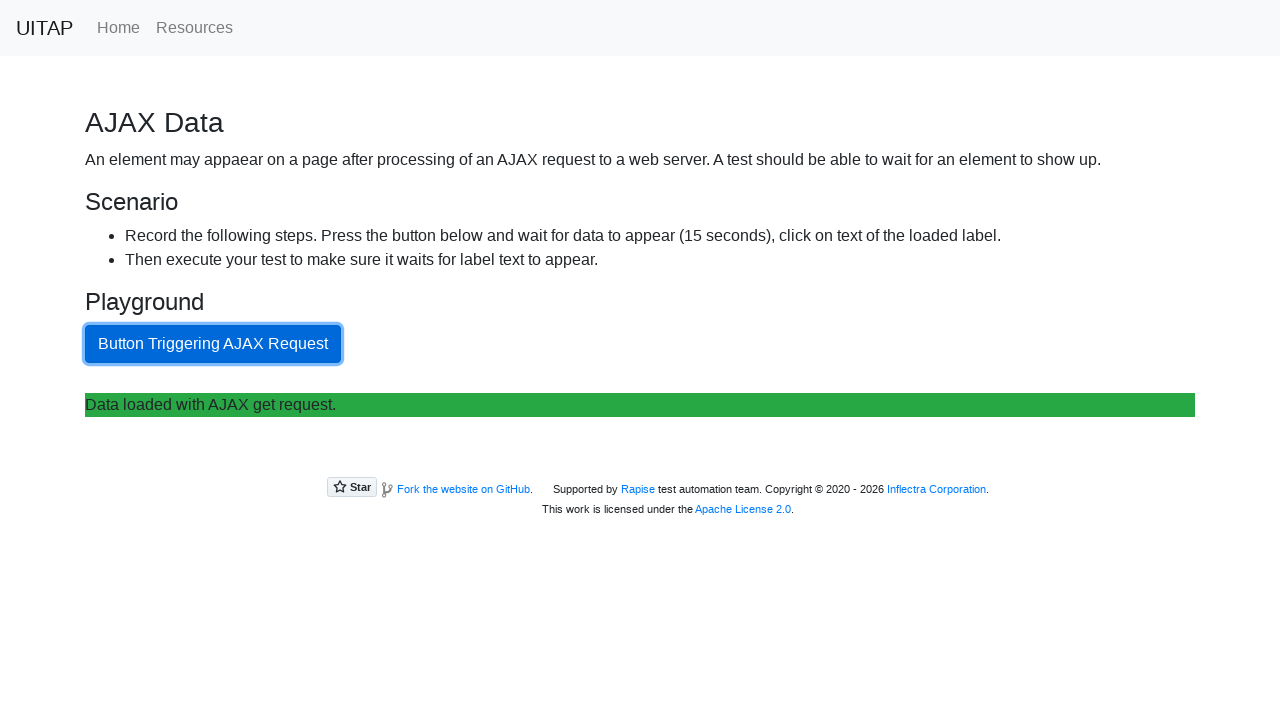

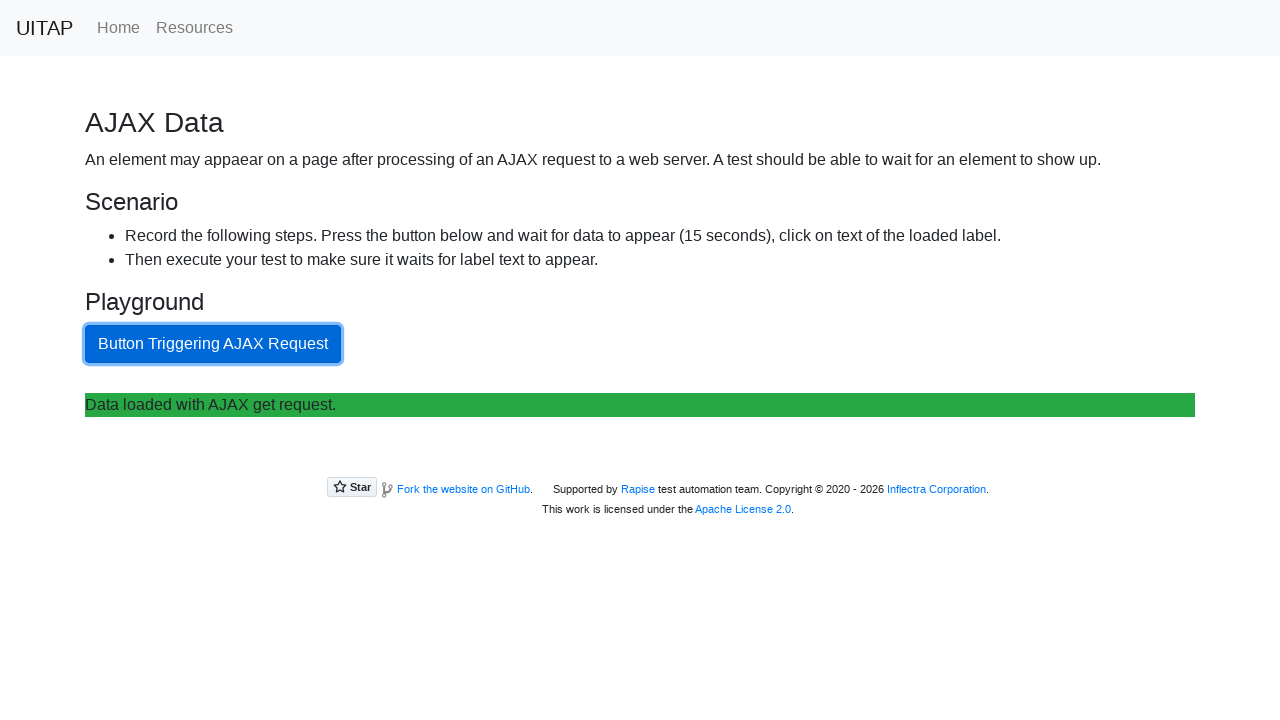